Tests checkbox functionality by verifying initial selection state, clicking a checkbox, verifying it becomes selected, and counting all checkboxes on the page.

Starting URL: https://rahulshettyacademy.com/dropdownsPractise/

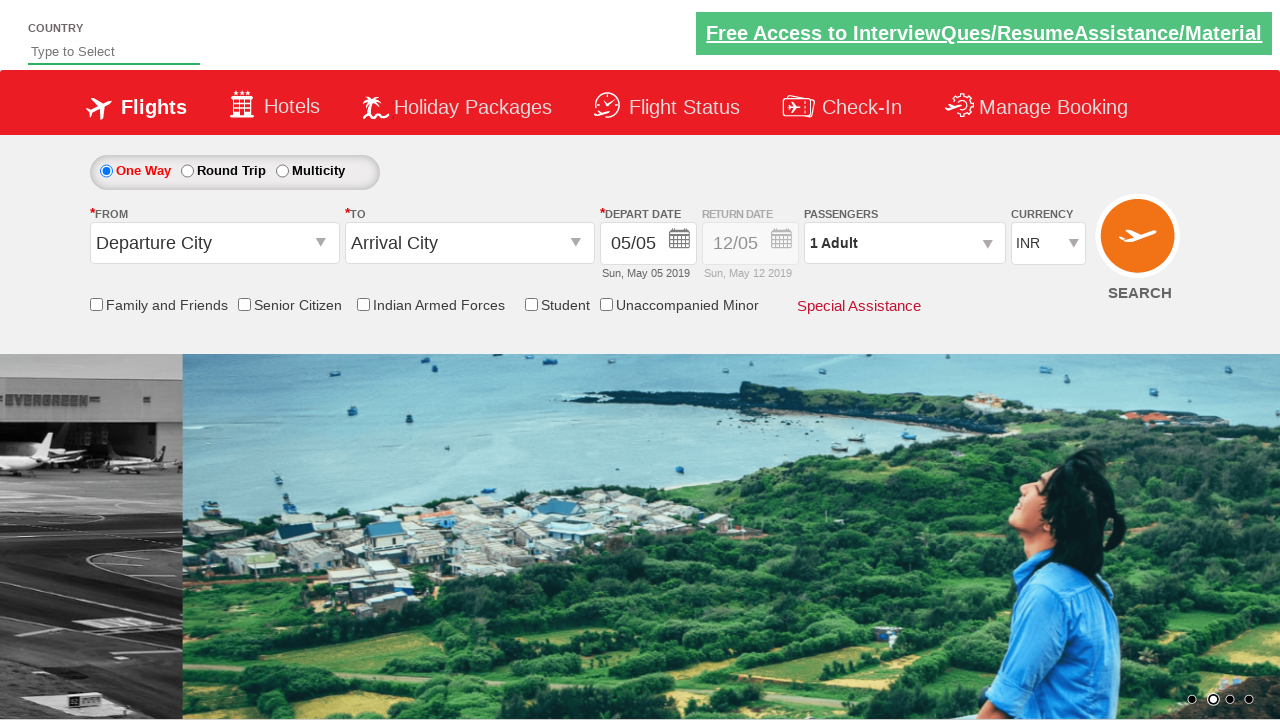

Located the friends and family checkbox
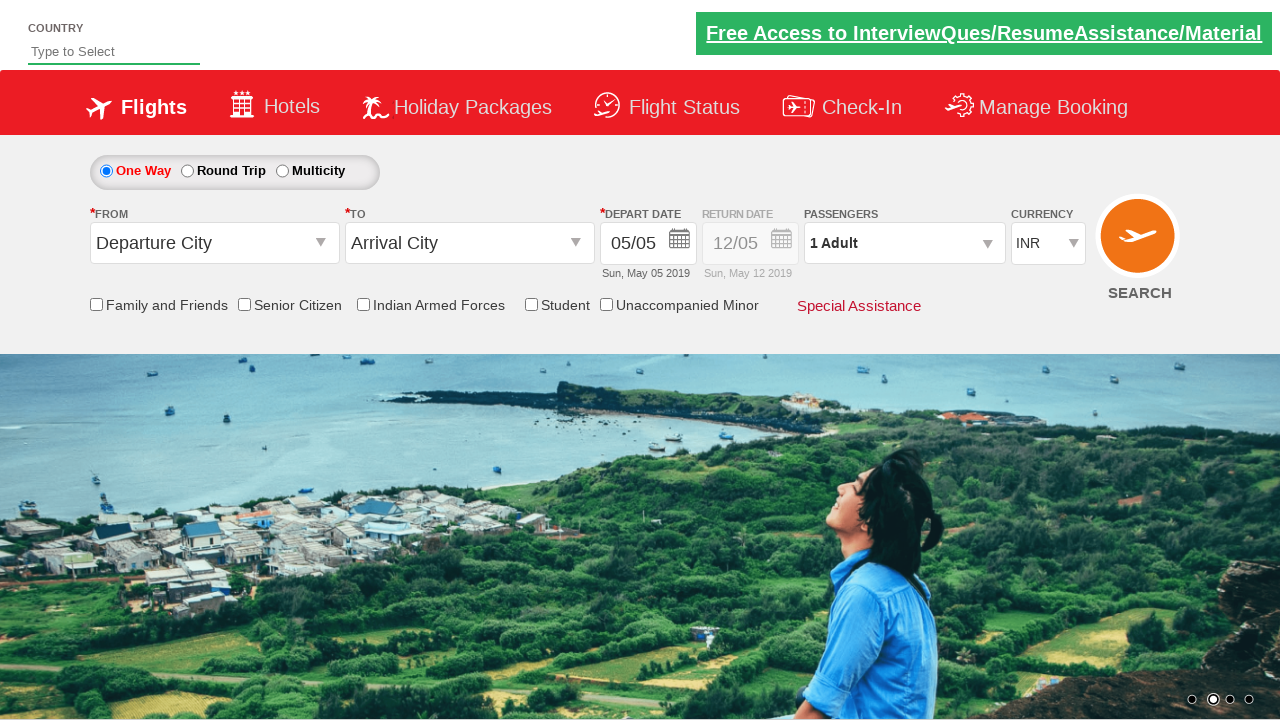

Verified checkbox initial state: False
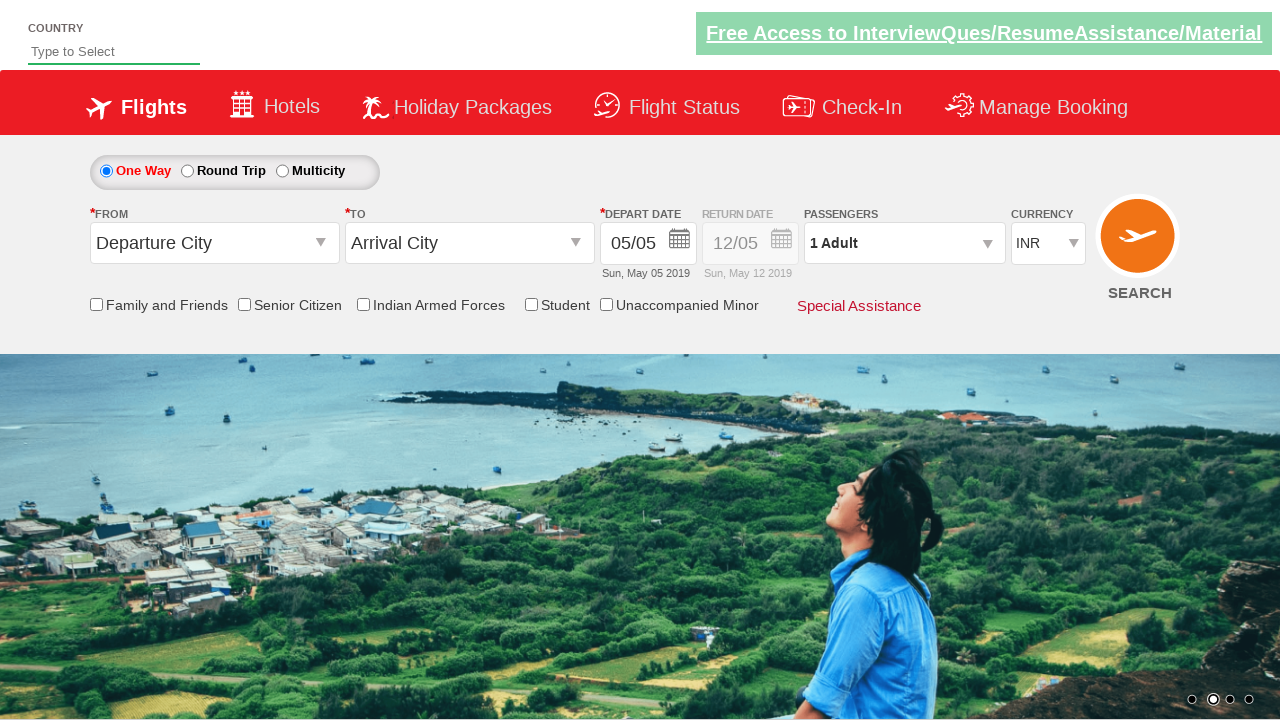

Clicked the friends and family checkbox at (96, 304) on input[id*='friendsandfamily']
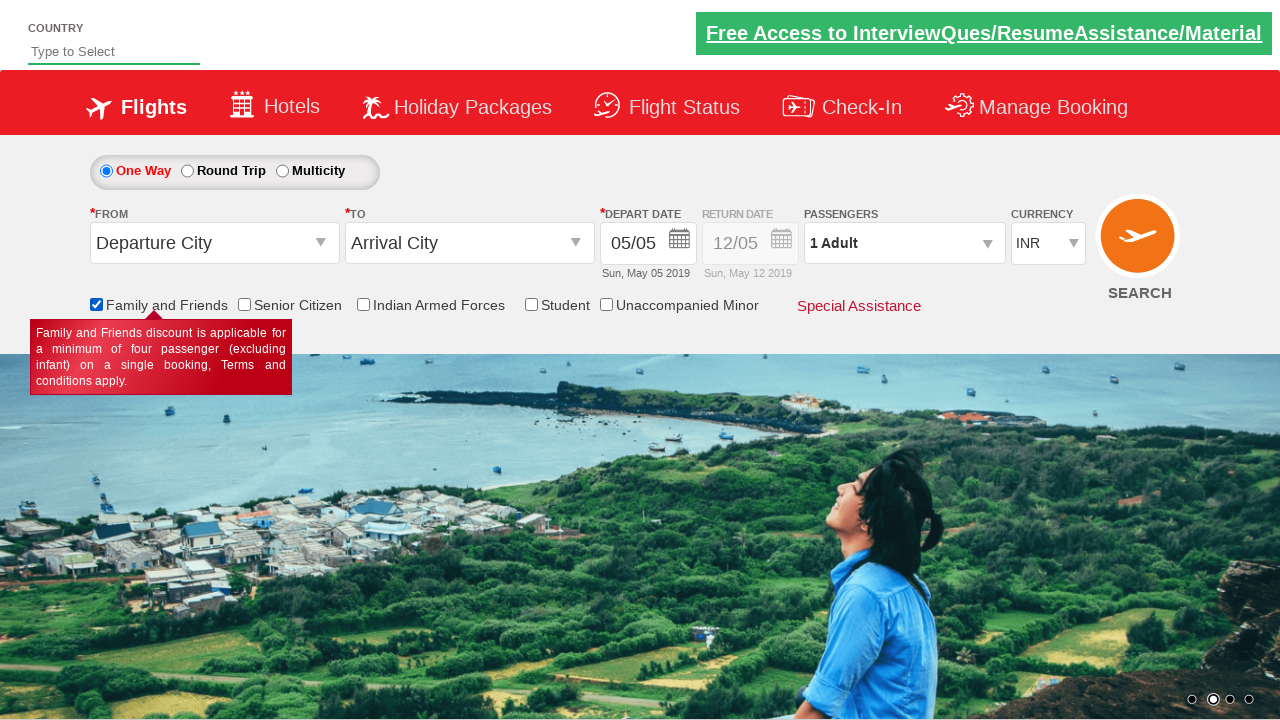

Verified checkbox state after click: True
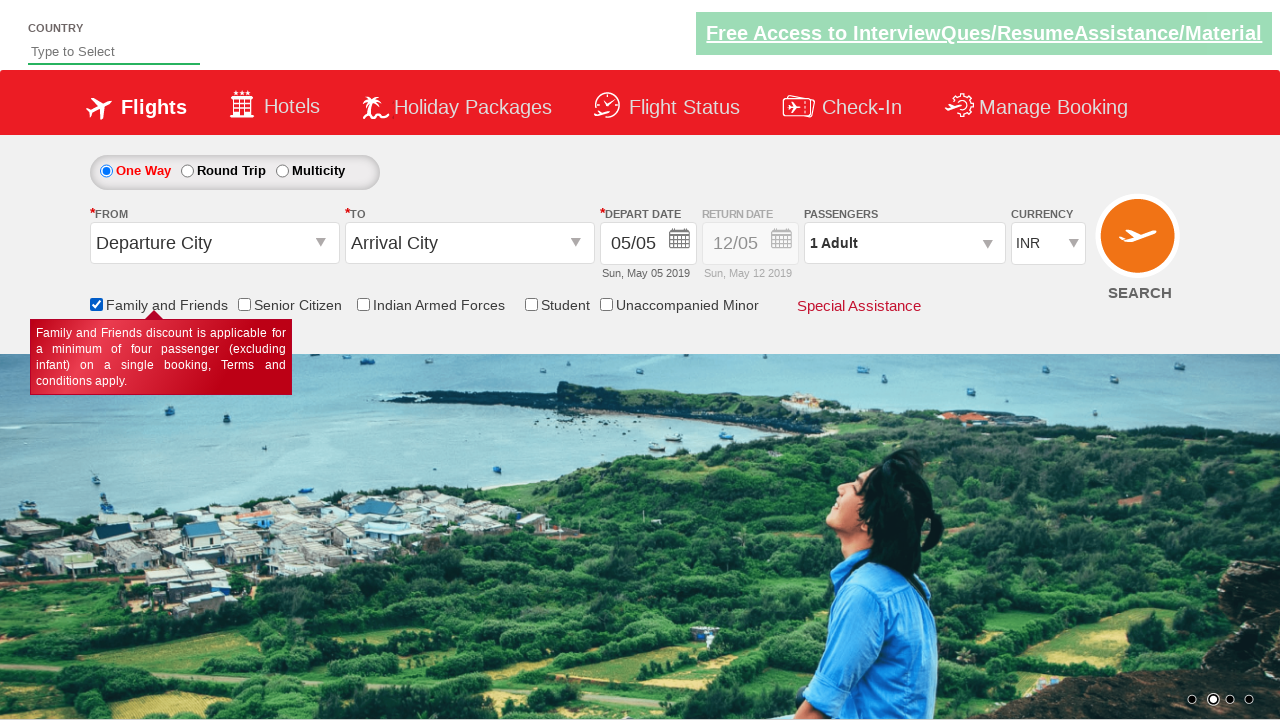

Located all checkboxes on the page
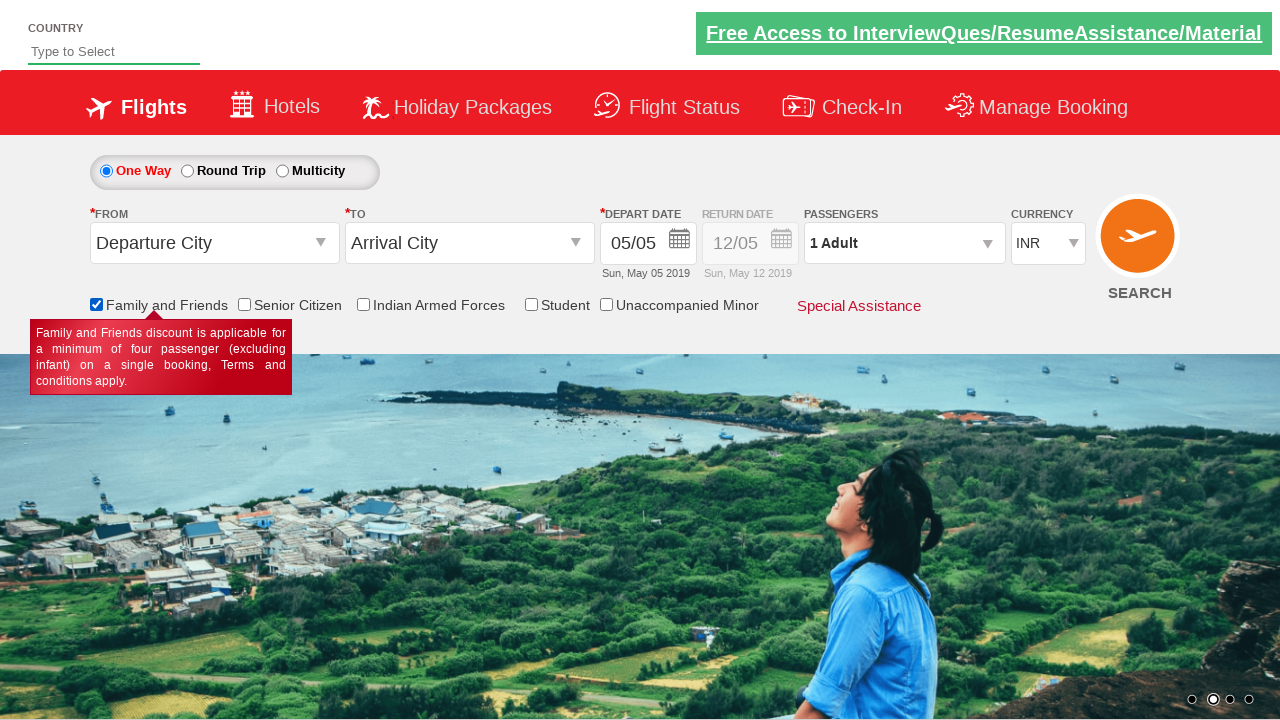

Counted total checkboxes: 6
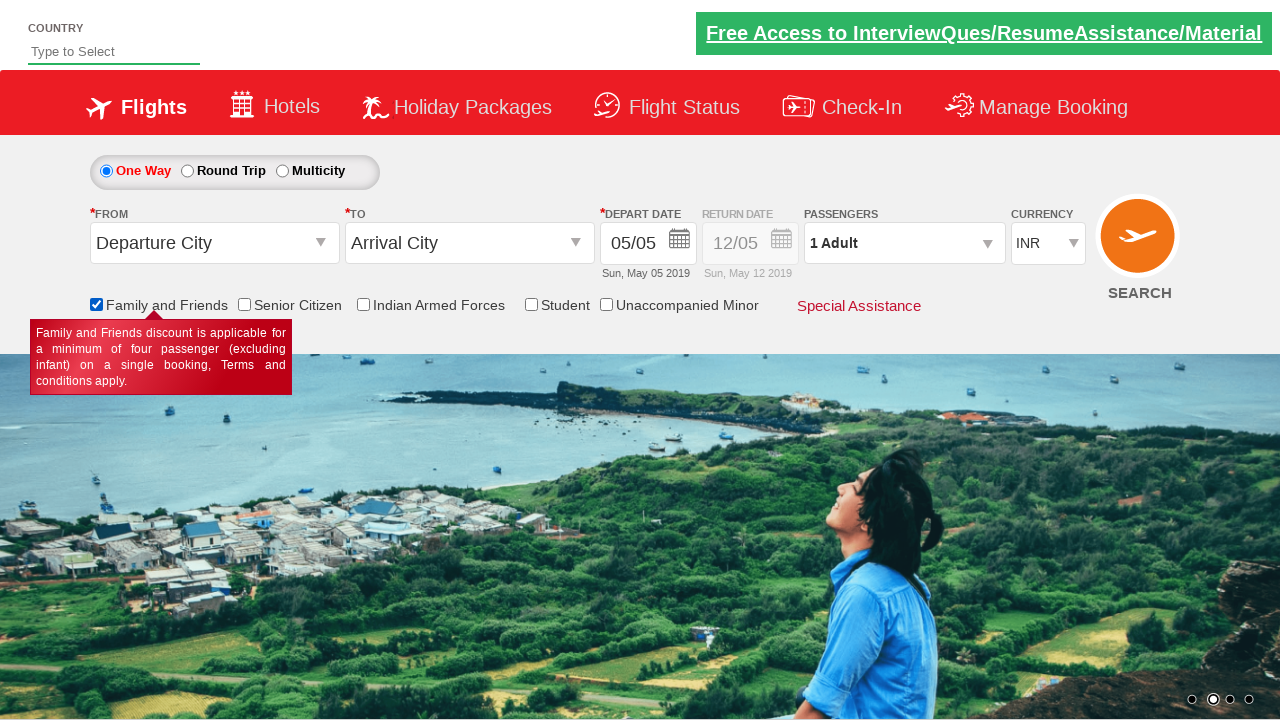

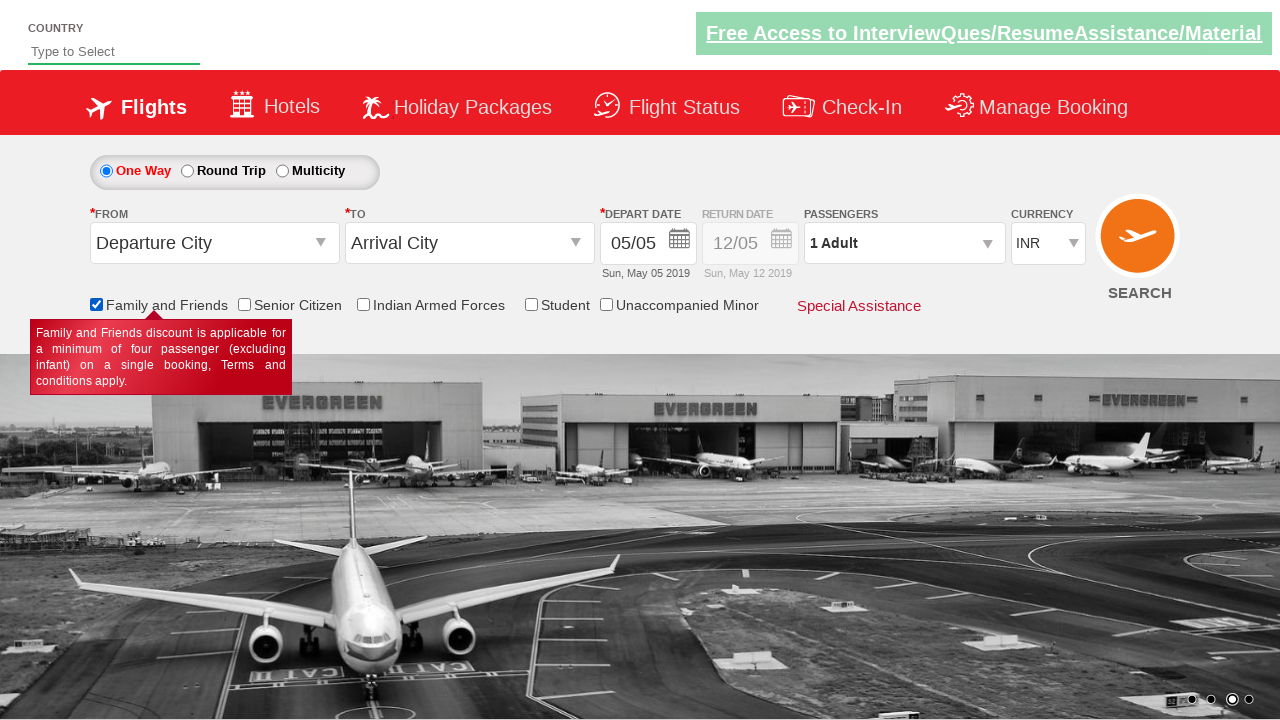